Navigates to a blog post about website popups and verifies the current URL

Starting URL: https://blog.wishpond.com/post/94441887713/5-examples-of-website-popups-that-work

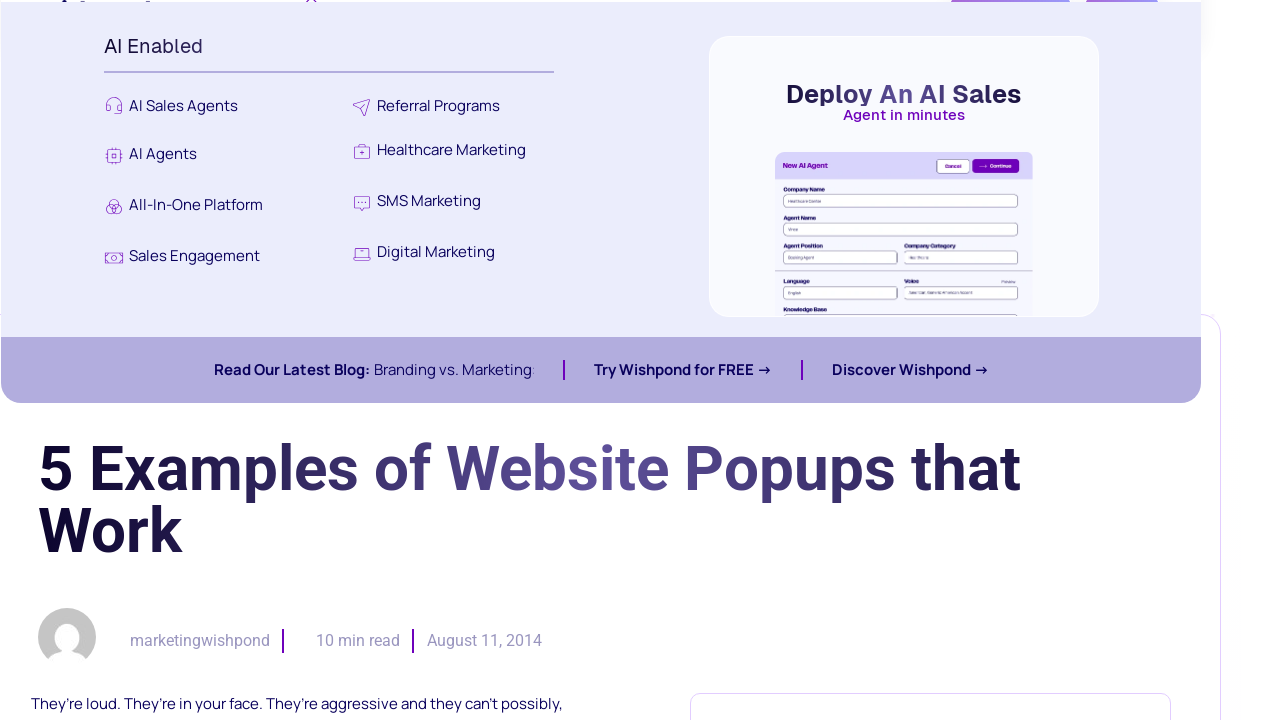

Waited 5 seconds for page to fully load
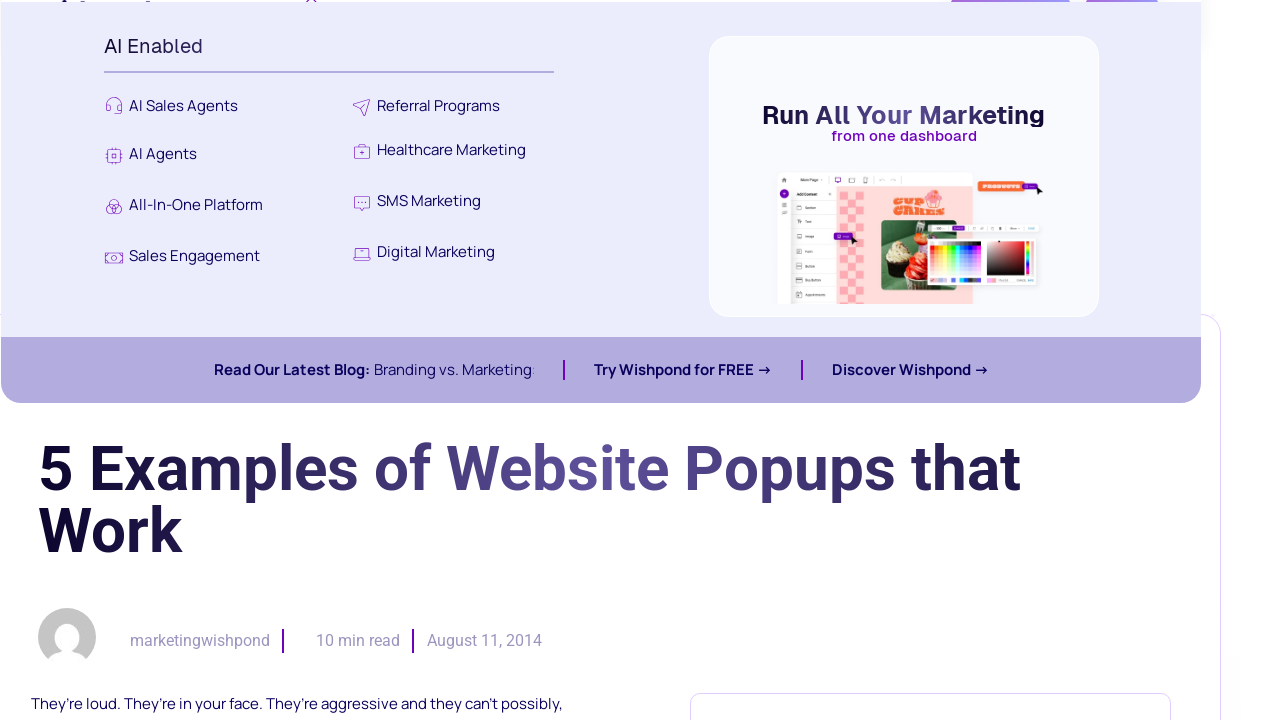

Retrieved current URL: https://wishpond.com/blog/5-examples-of-website-popups-that-work/
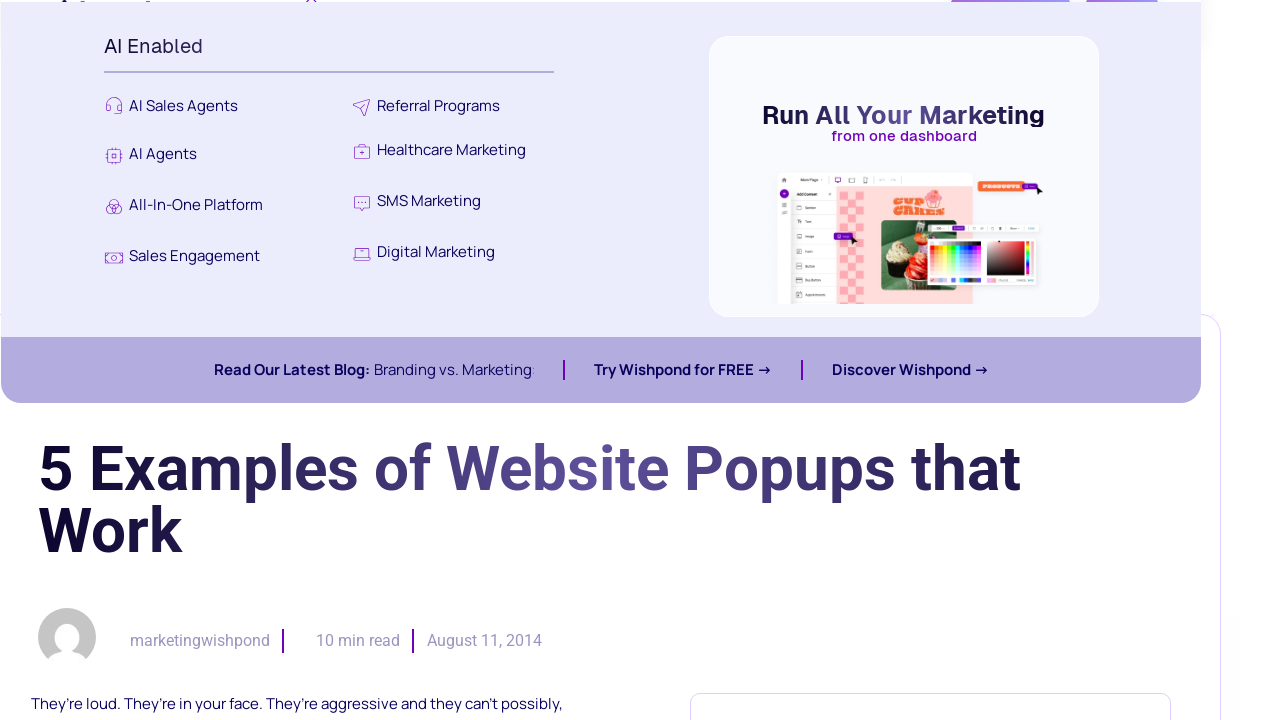

Printed current URL to console
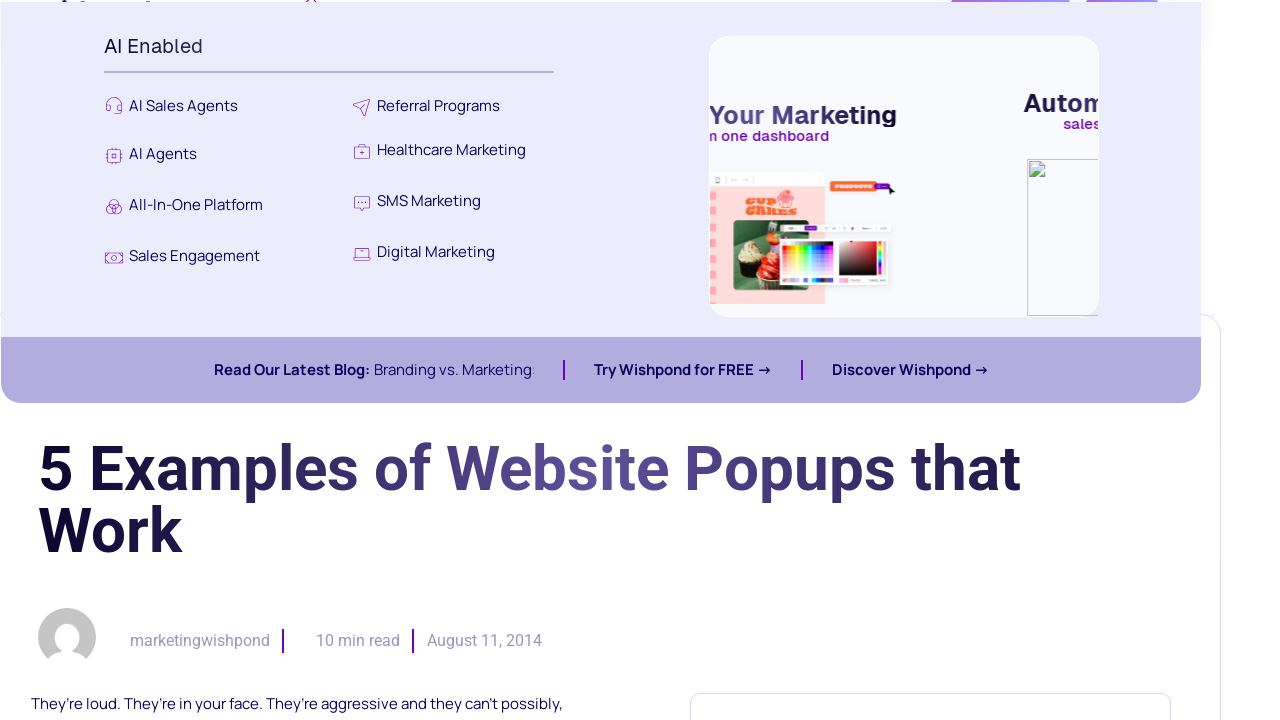

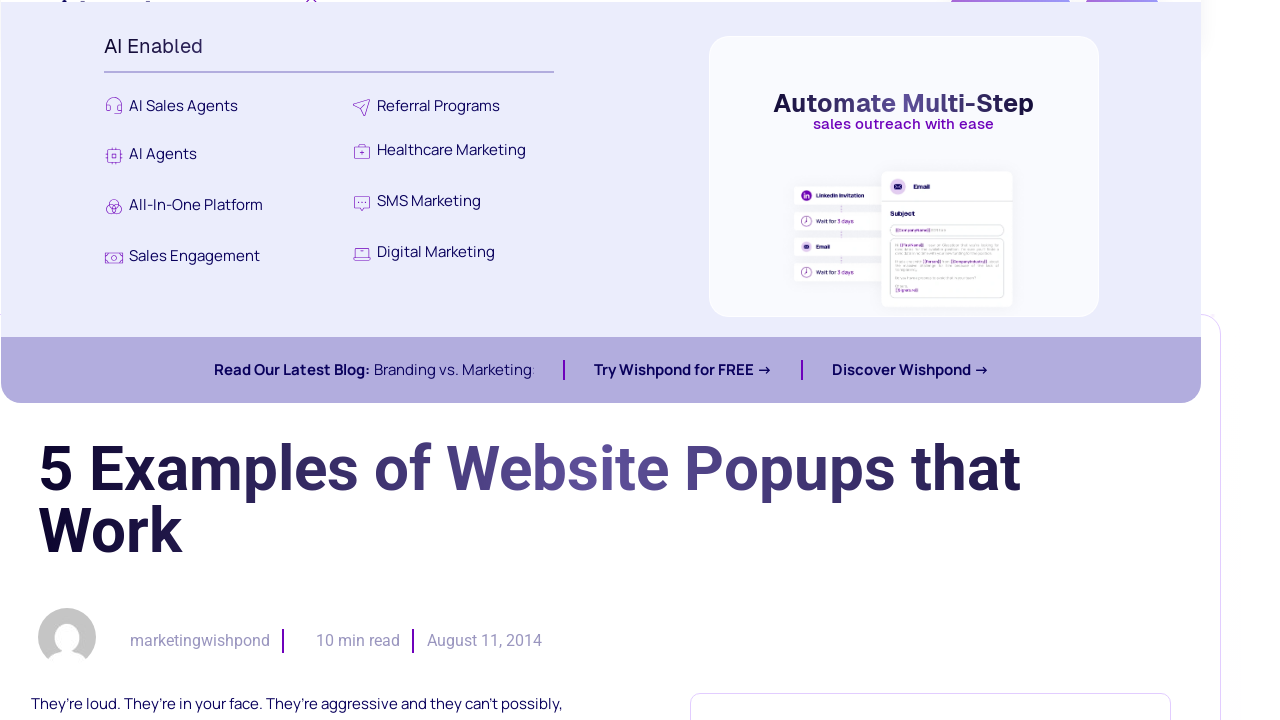